Tests navigation by clicking on Home link and verifying URL

Starting URL: https://webshop-agil-testautomatiserare.netlify.app

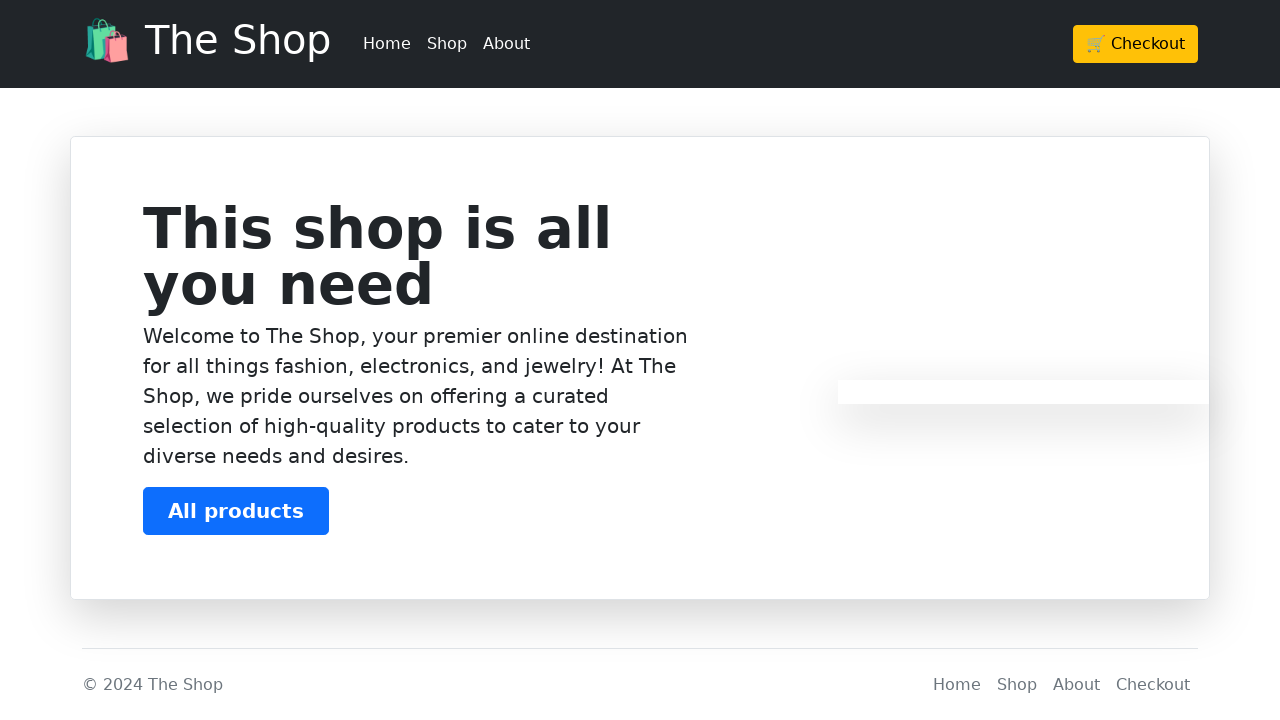

Waited for Home navigation link to be present
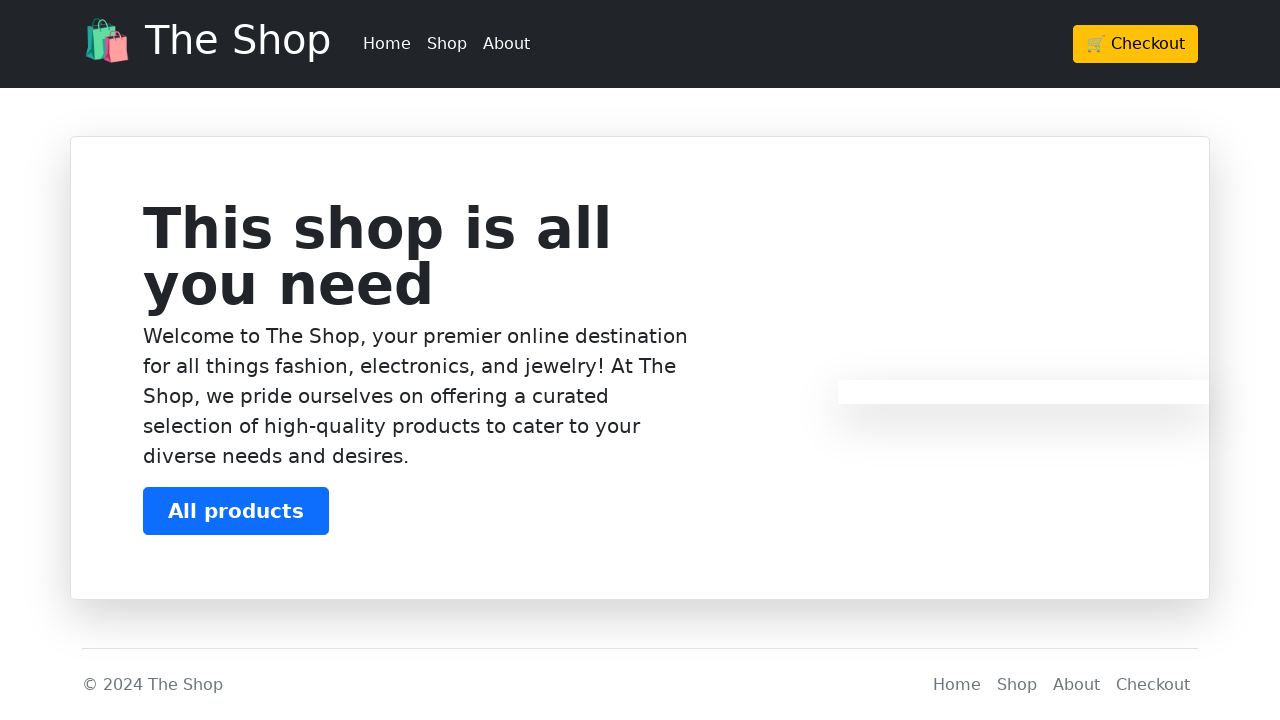

Clicked on Home navigation link at (387, 44) on li:nth-child(1)
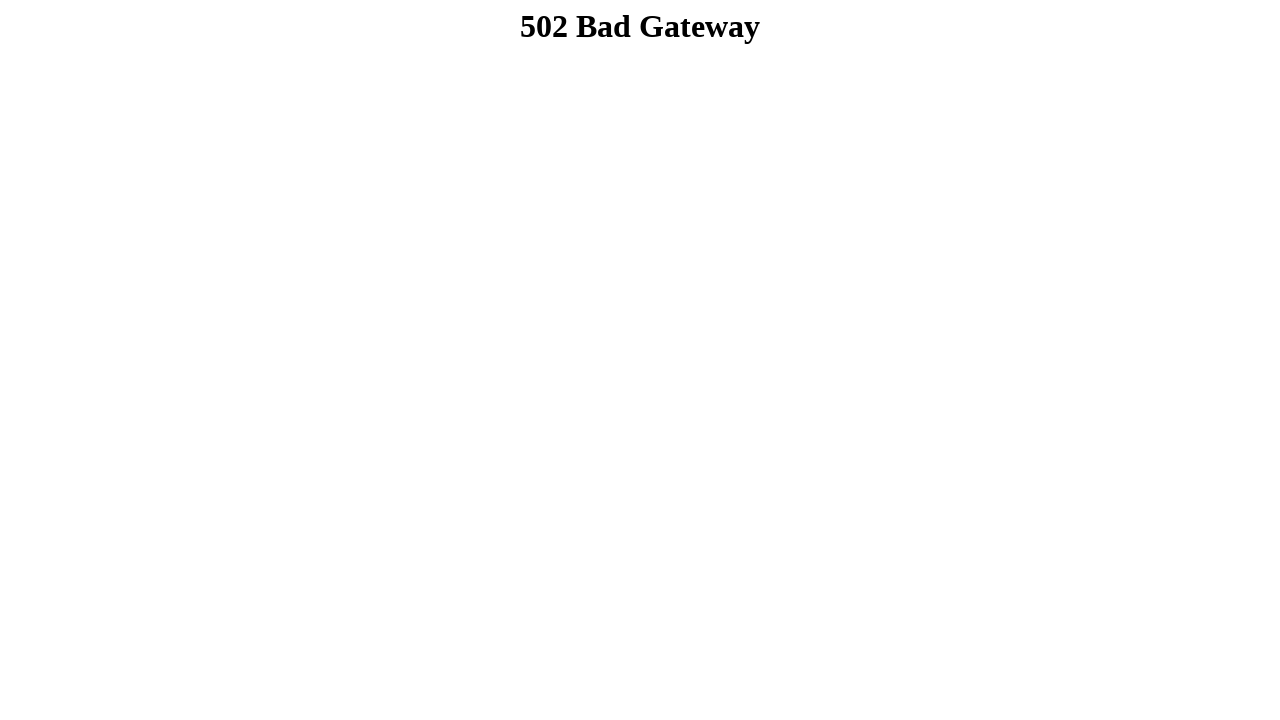

Navigation to Home page completed and URL verified
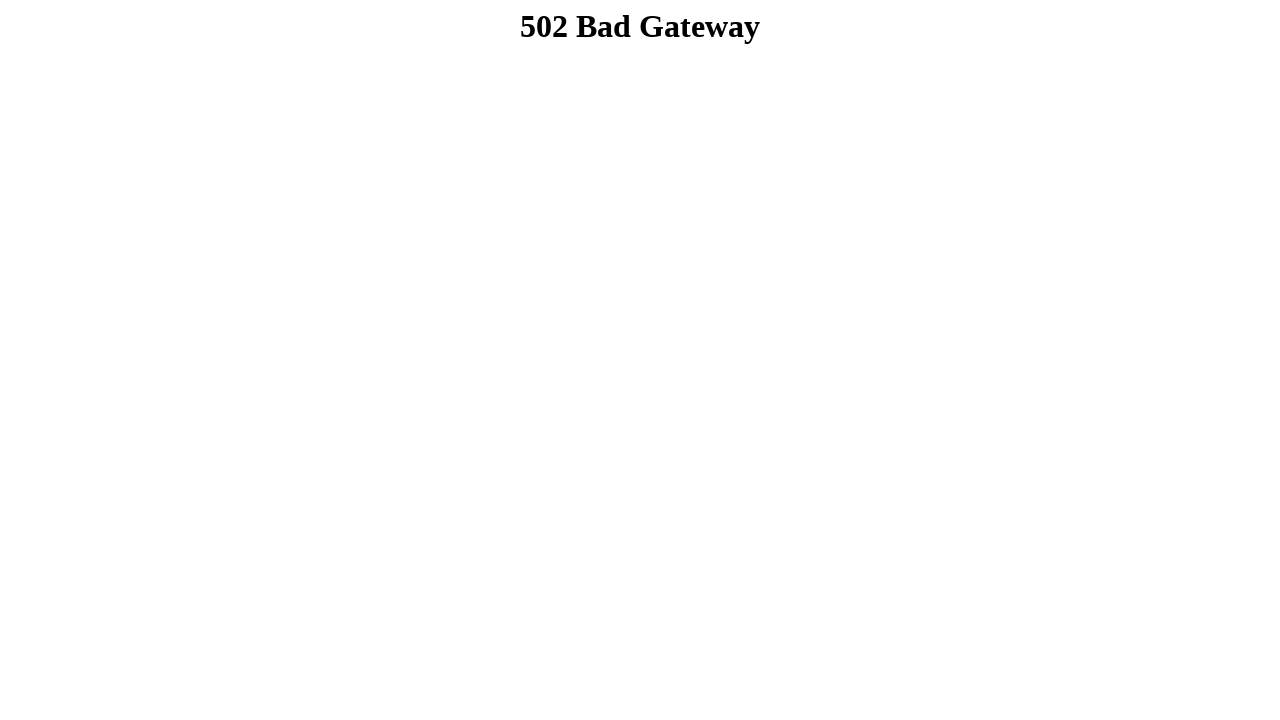

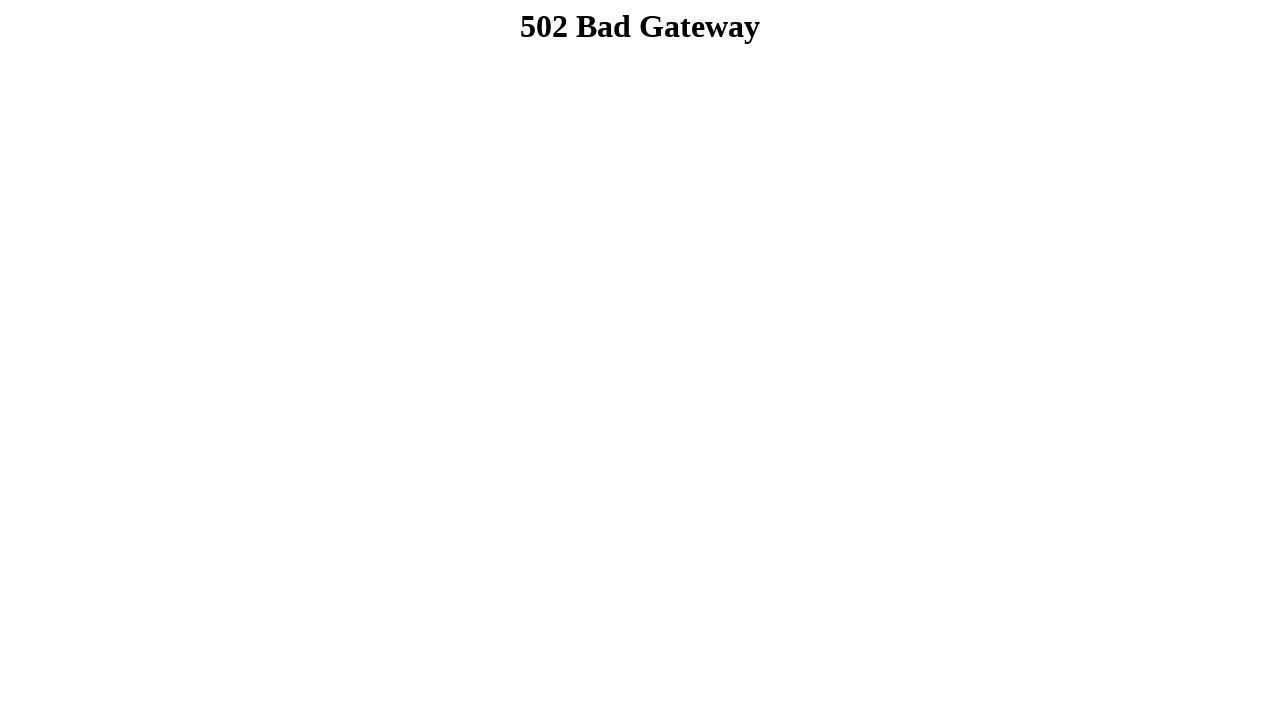